Tests the Alert Demo section by filling in first name, last name, and company name fields, submitting the form, and handling the resulting JavaScript alert.

Starting URL: http://automationbykrishna.com/index.html

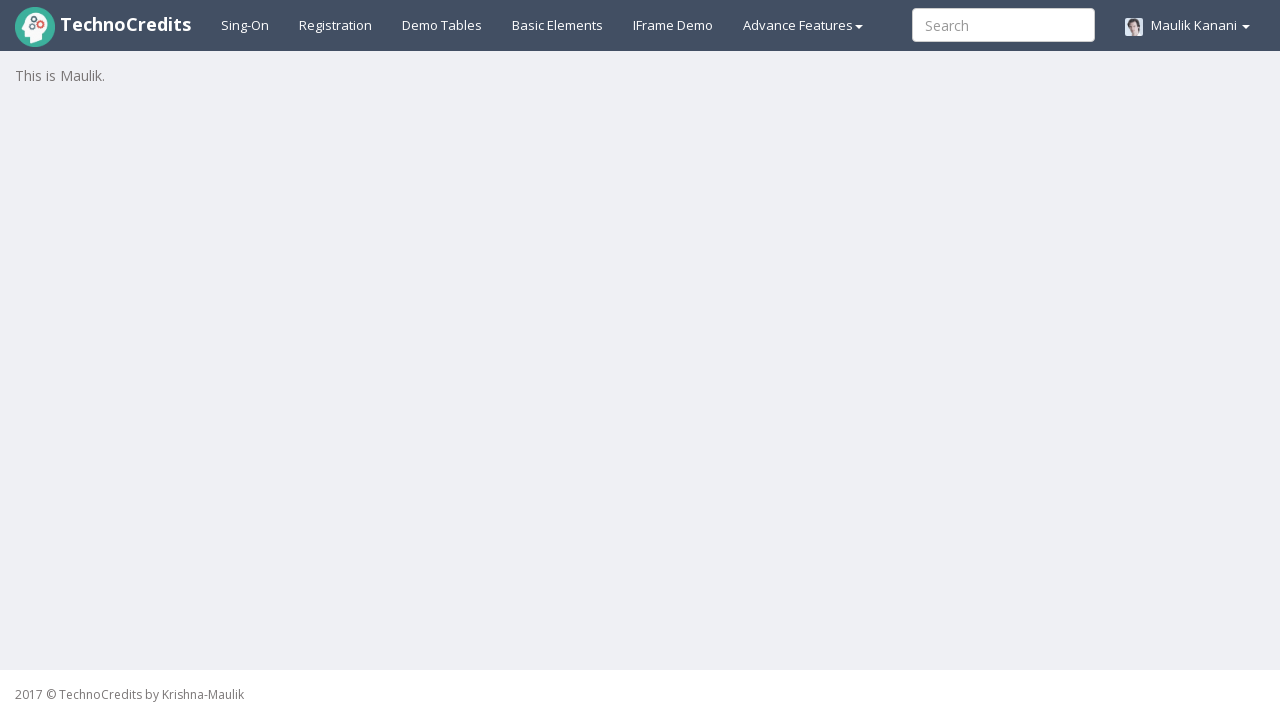

Clicked on Basic Elements menu item at (558, 25) on xpath=//ul[@class='nav navbar-nav']/child::li[4]/child::a[@id='basicelements']
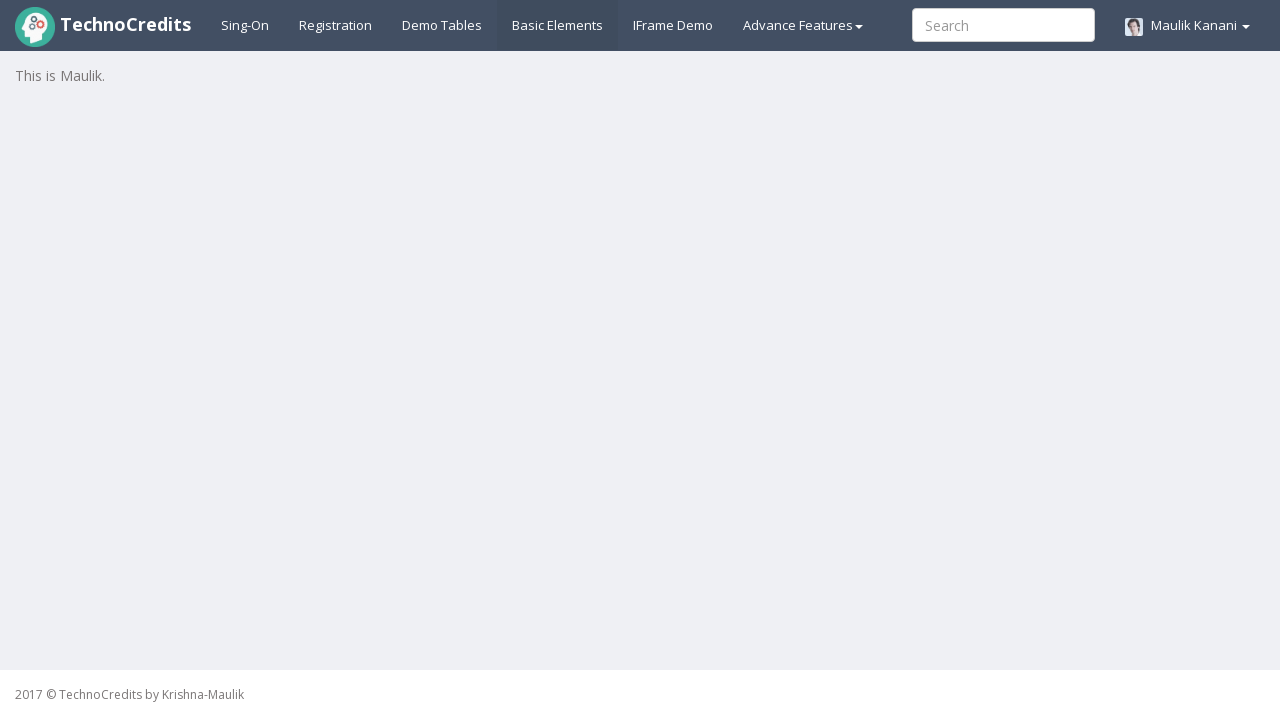

Waited 2 seconds for page to load
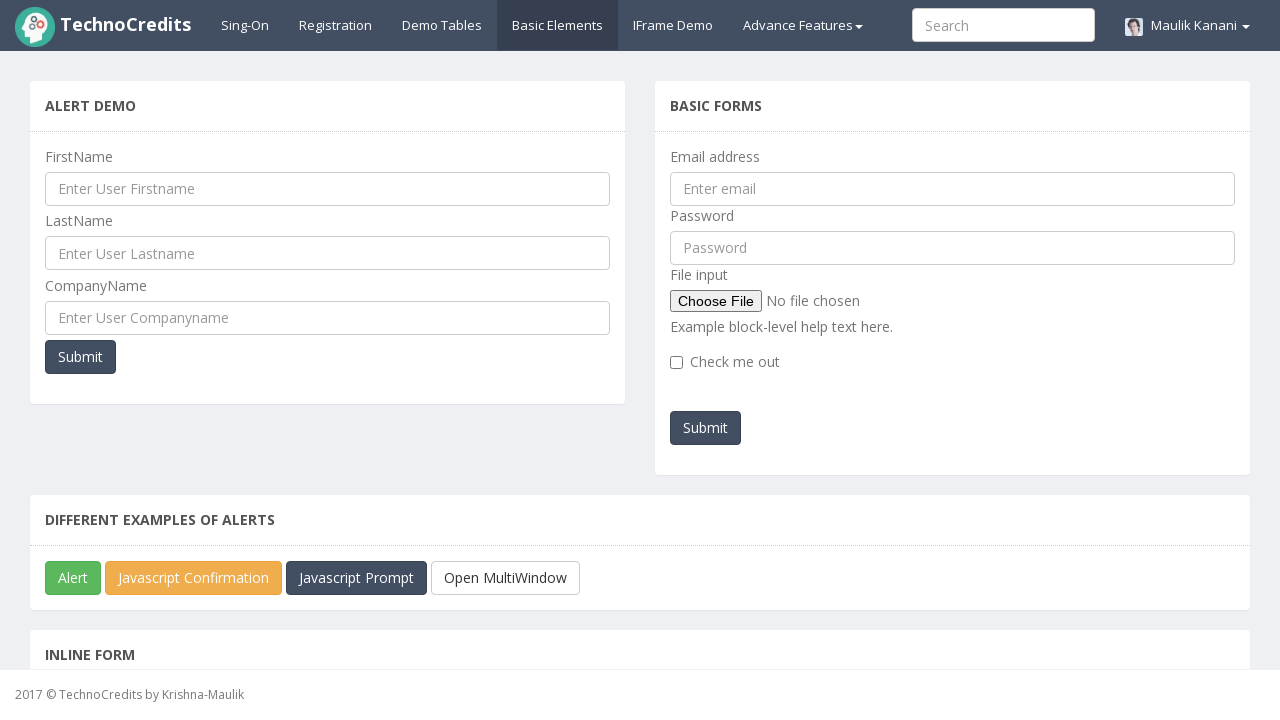

Filled first name field with 'Michael' on //header[text()=' Alert Demo ']/parent::section/child::div/div//child::input[@na
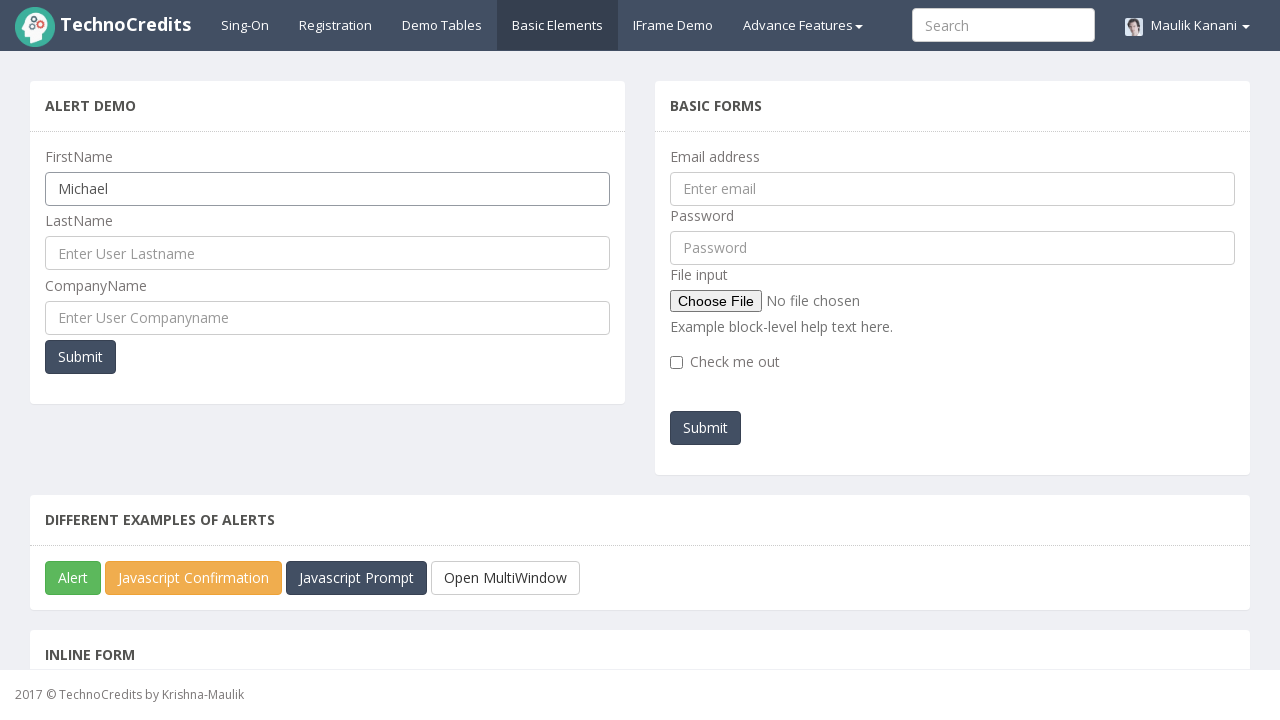

Filled last name field with 'Johnson' on //input[contains(@name,'ulname')]
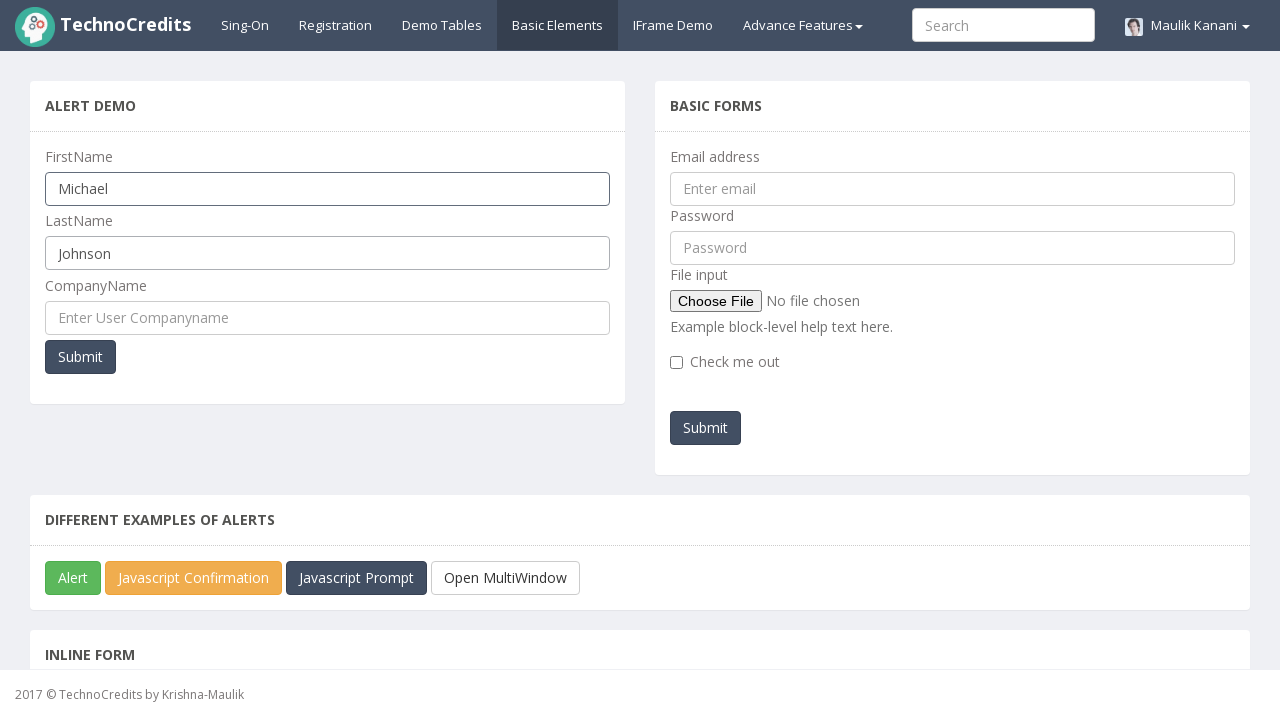

Filled company name field with 'TechCorp Inc' on //button[@class='btn btn-primary']//parent::div//preceding-sibling::div[1]/child
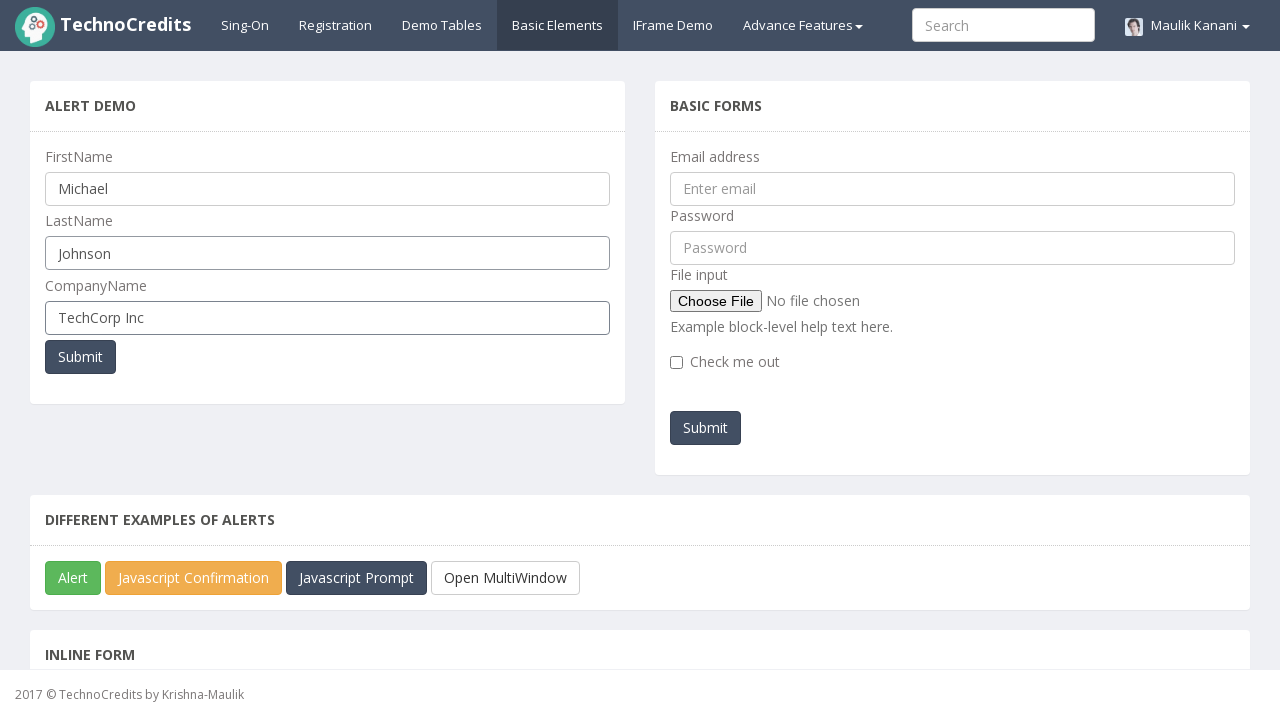

Set up dialog handler to accept alerts
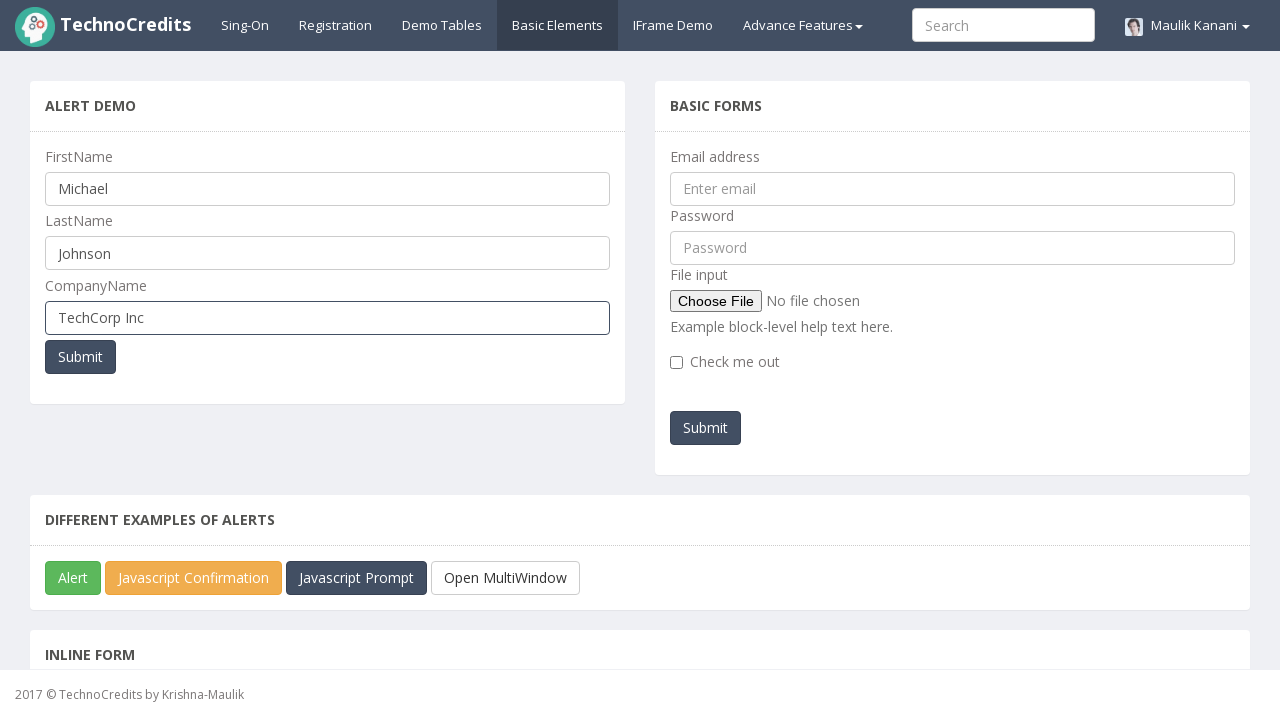

Clicked submit button to submit the form at (80, 357) on xpath=//input[@name='cmpname']/parent::div//following-sibling::div/child::button
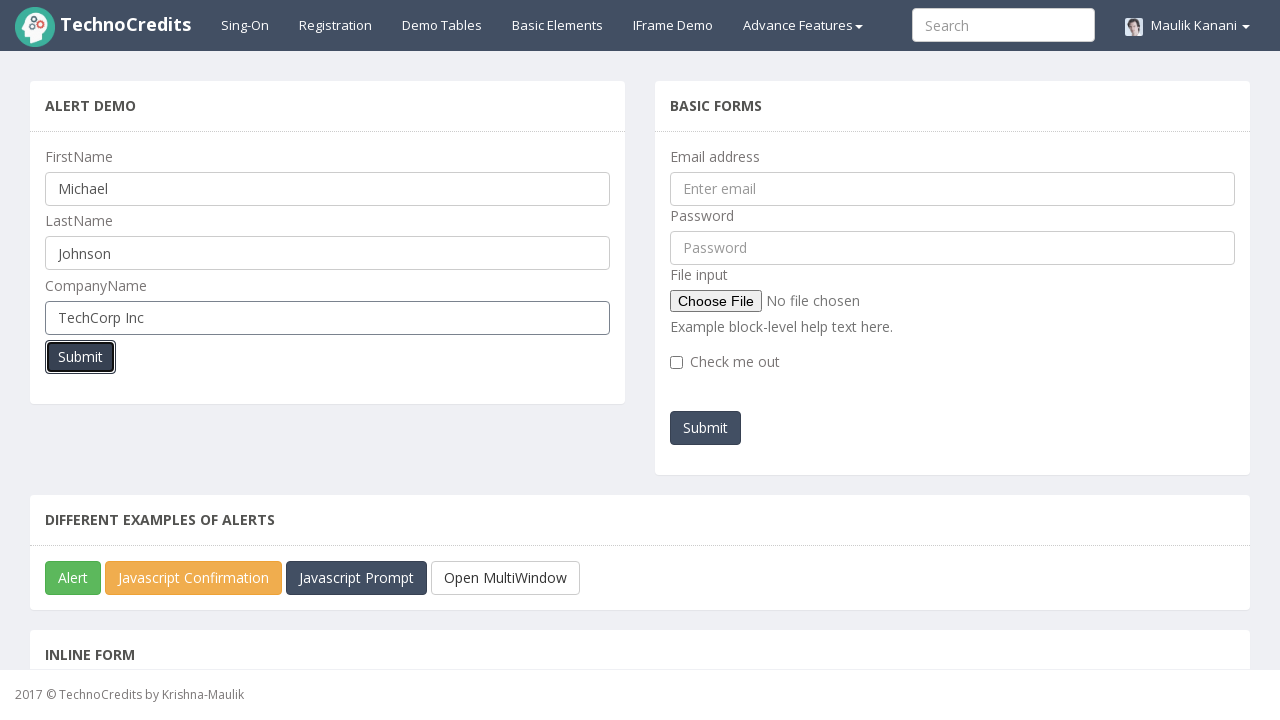

Waited 1 second for alert to be handled
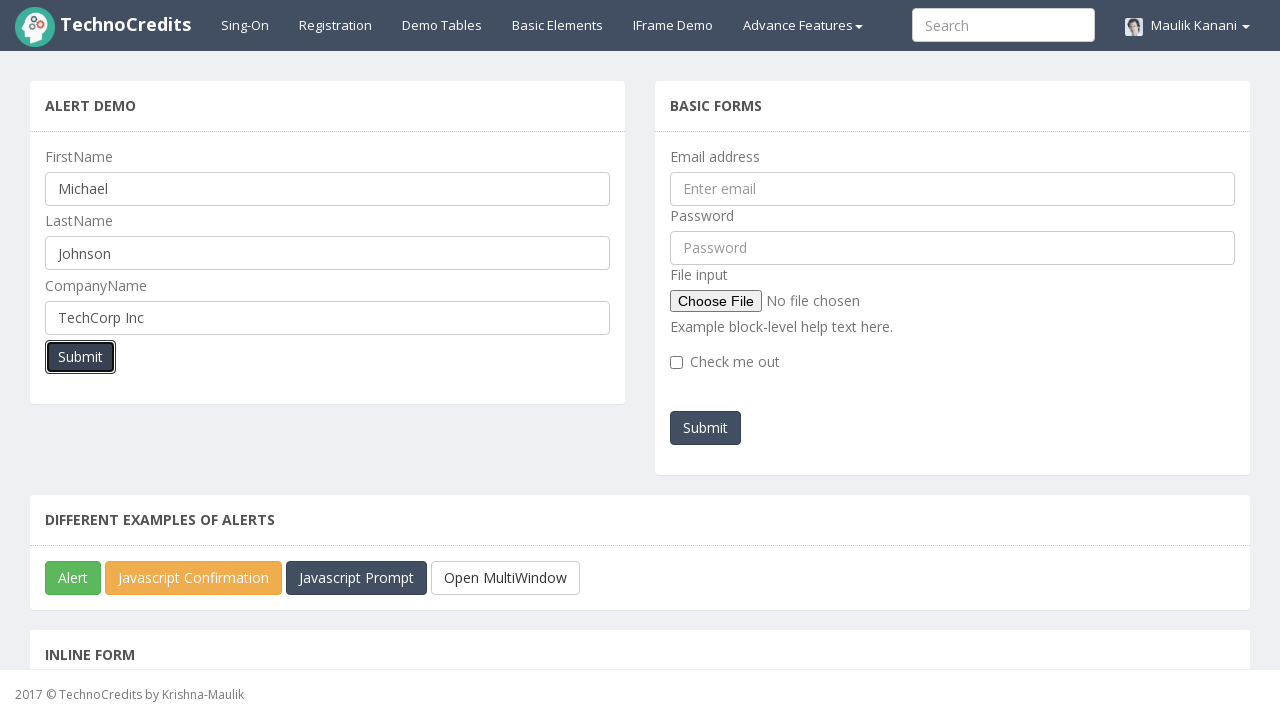

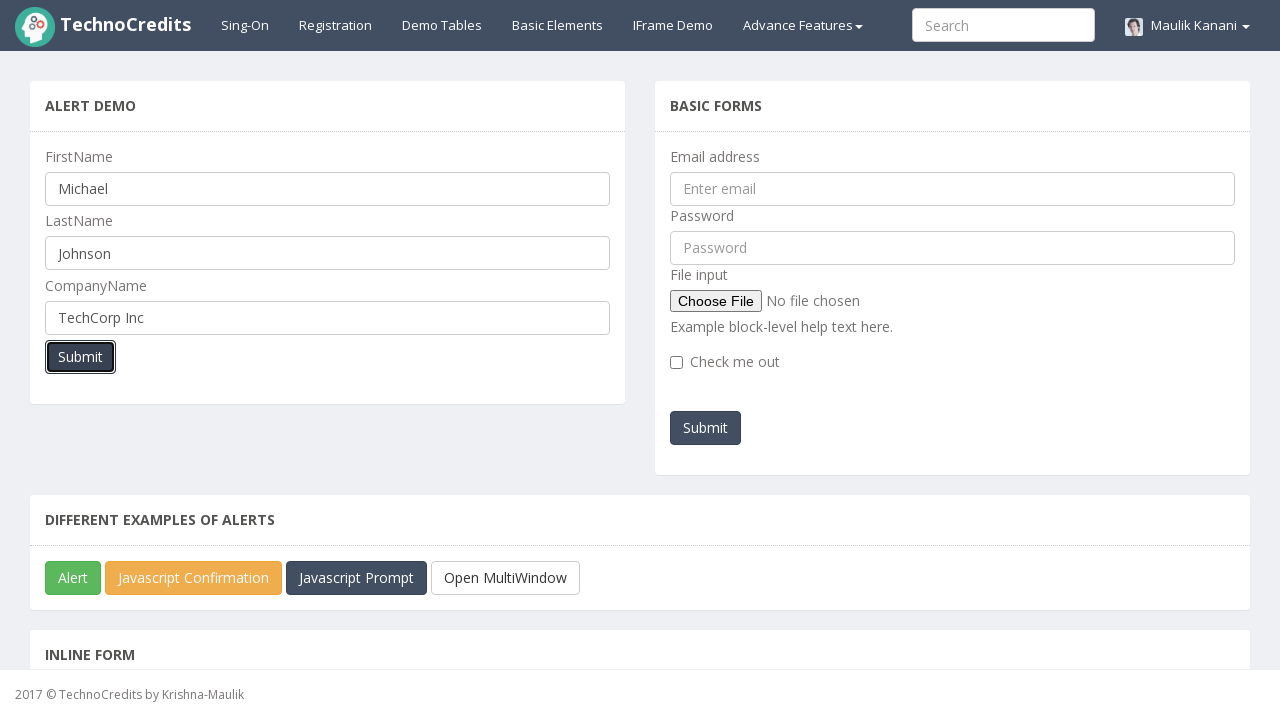